Tests drag and drop functionality on the jQuery UI demo page by dragging an element and dropping it onto a target droppable area within an iframe.

Starting URL: https://jqueryui.com/droppable/

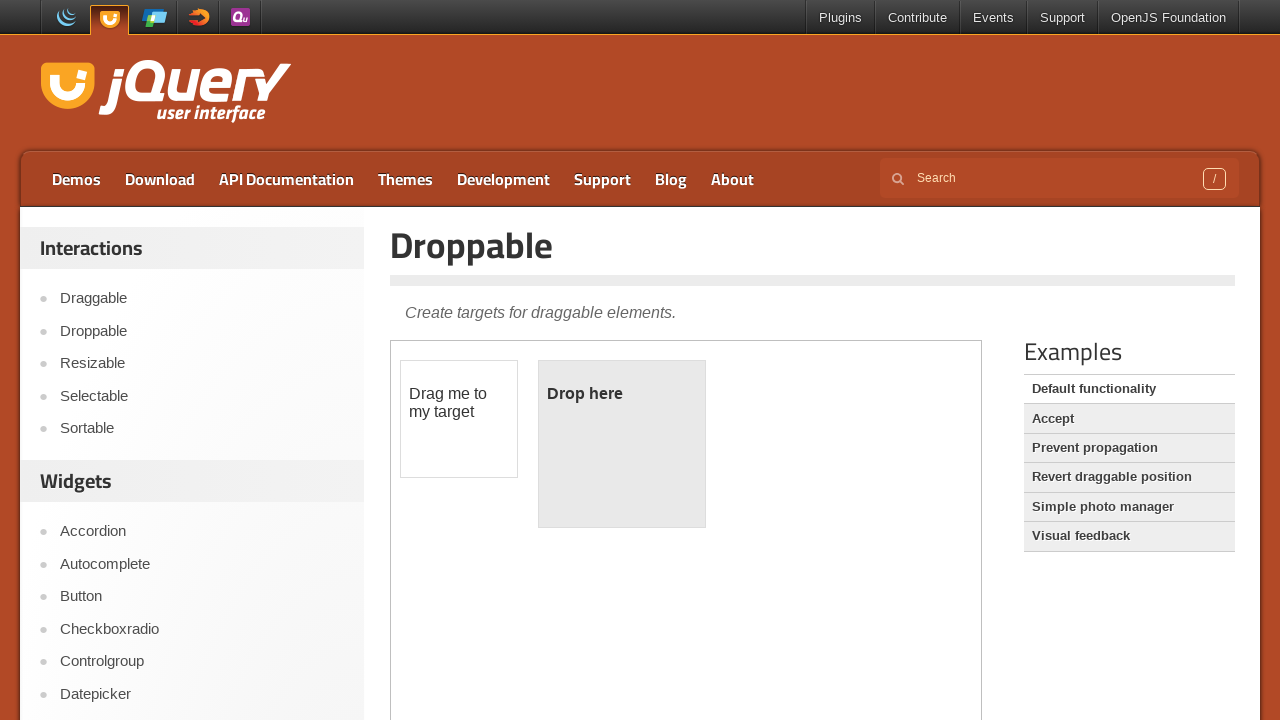

Located the demo iframe containing drag and drop elements
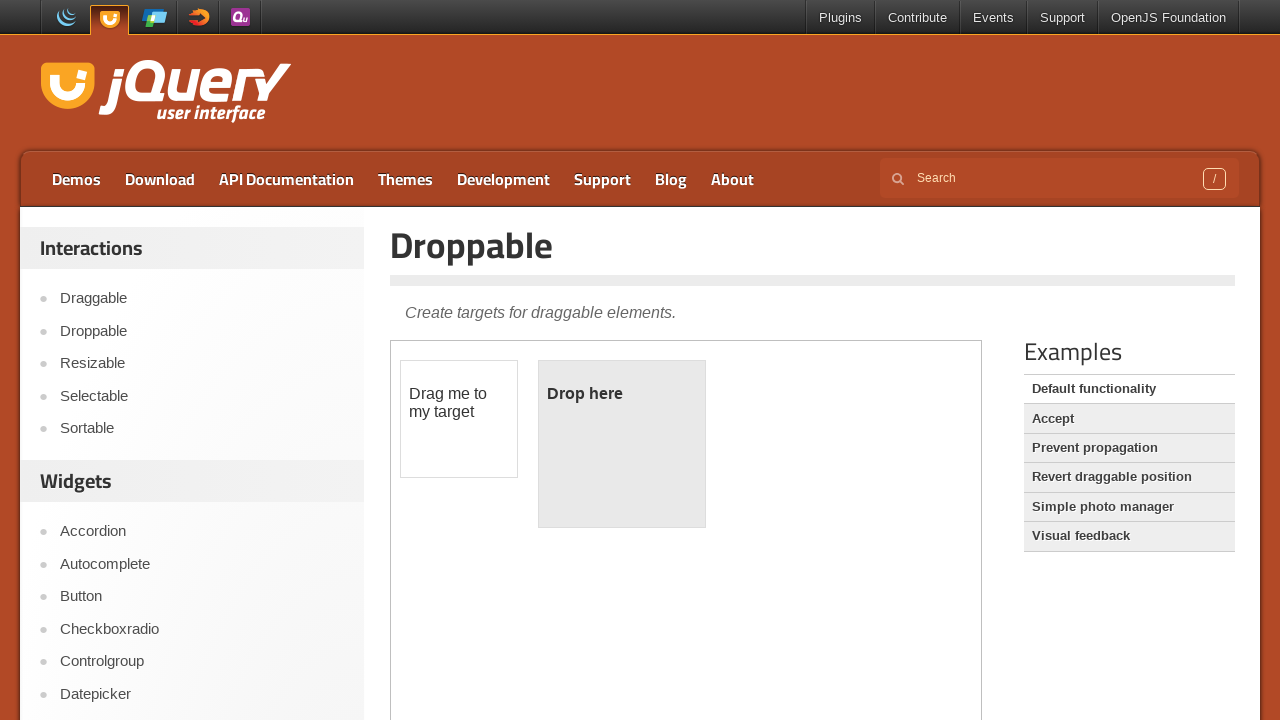

Located the draggable element within the iframe
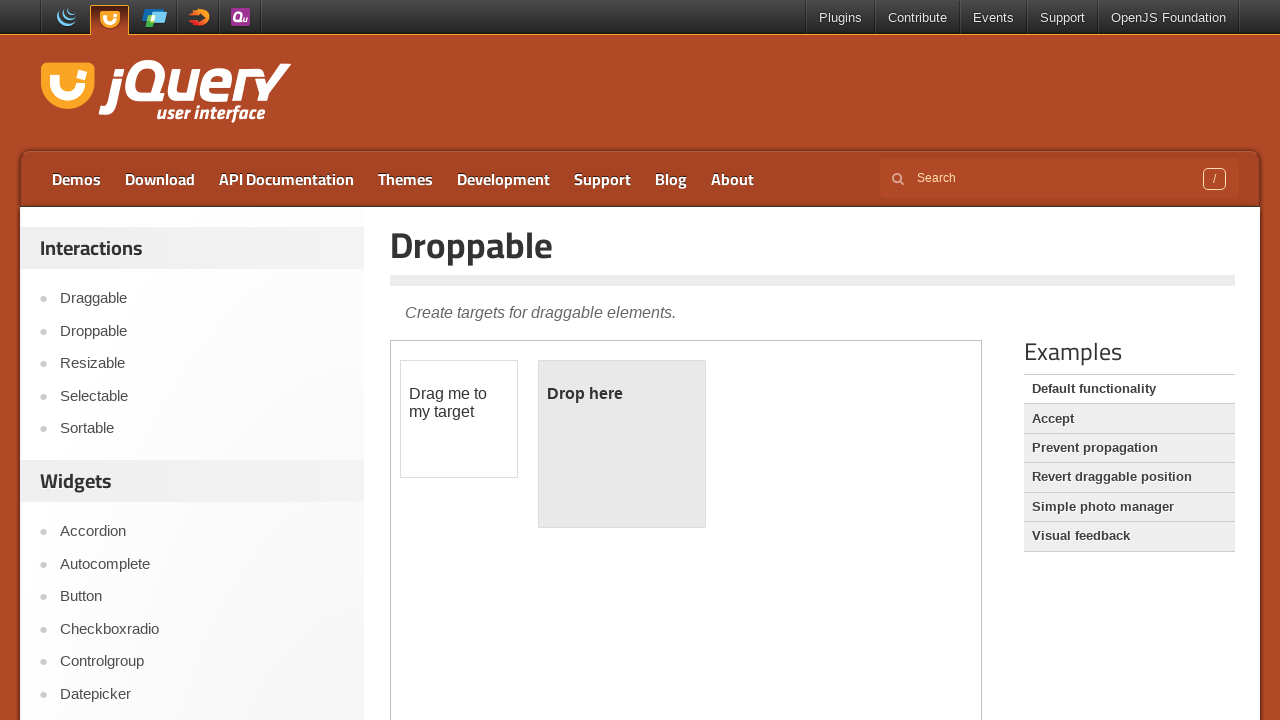

Located the droppable target element within the iframe
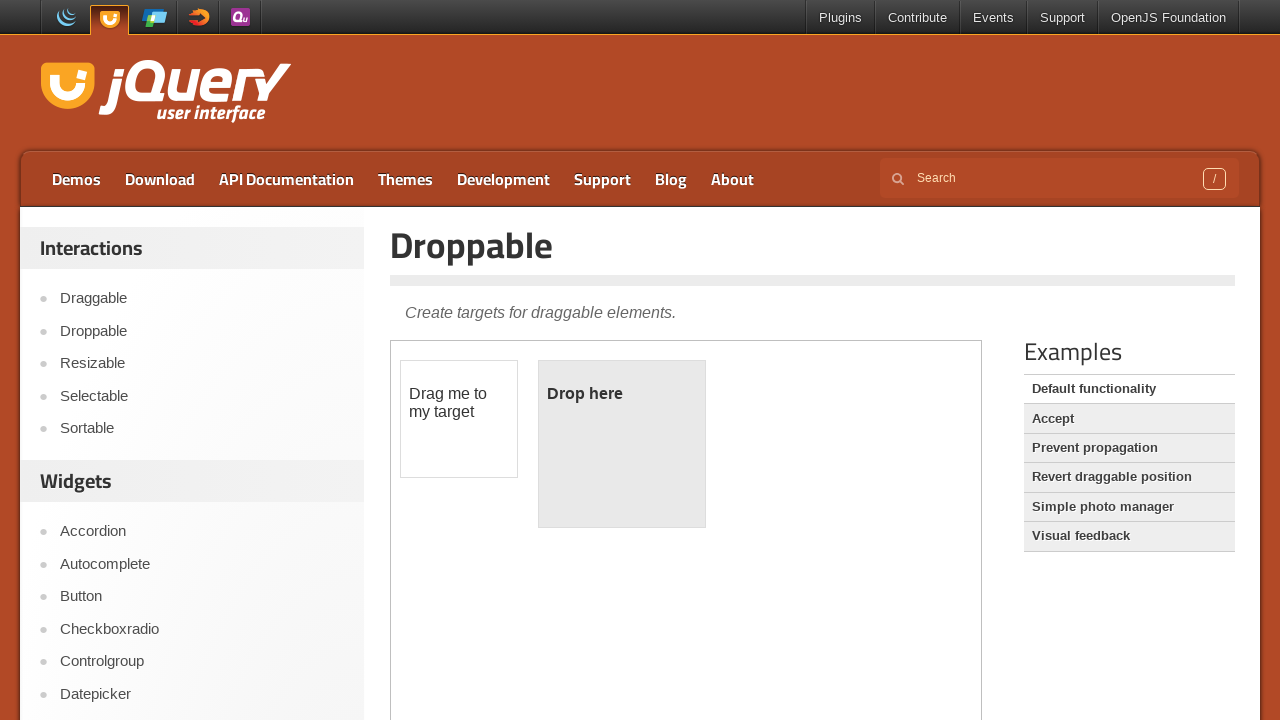

Dragged the draggable element and dropped it onto the droppable target at (622, 444)
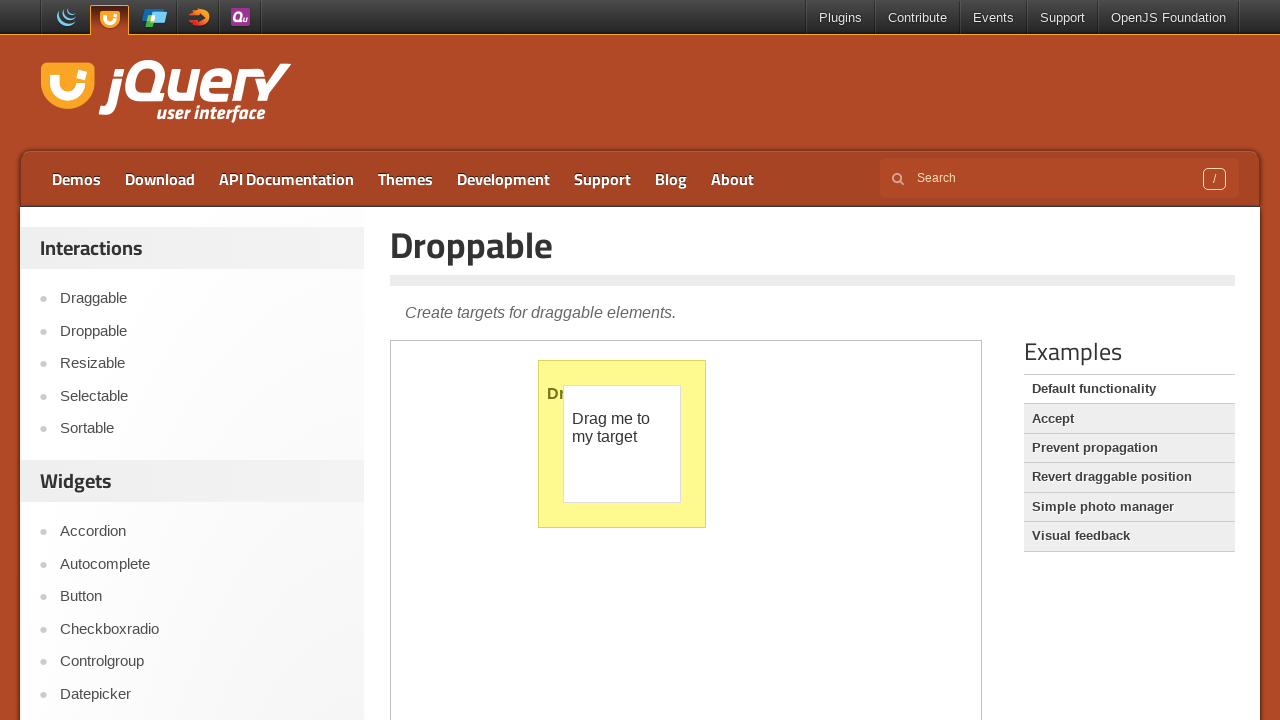

Verified drop was successful - droppable element now displays 'Dropped!' text
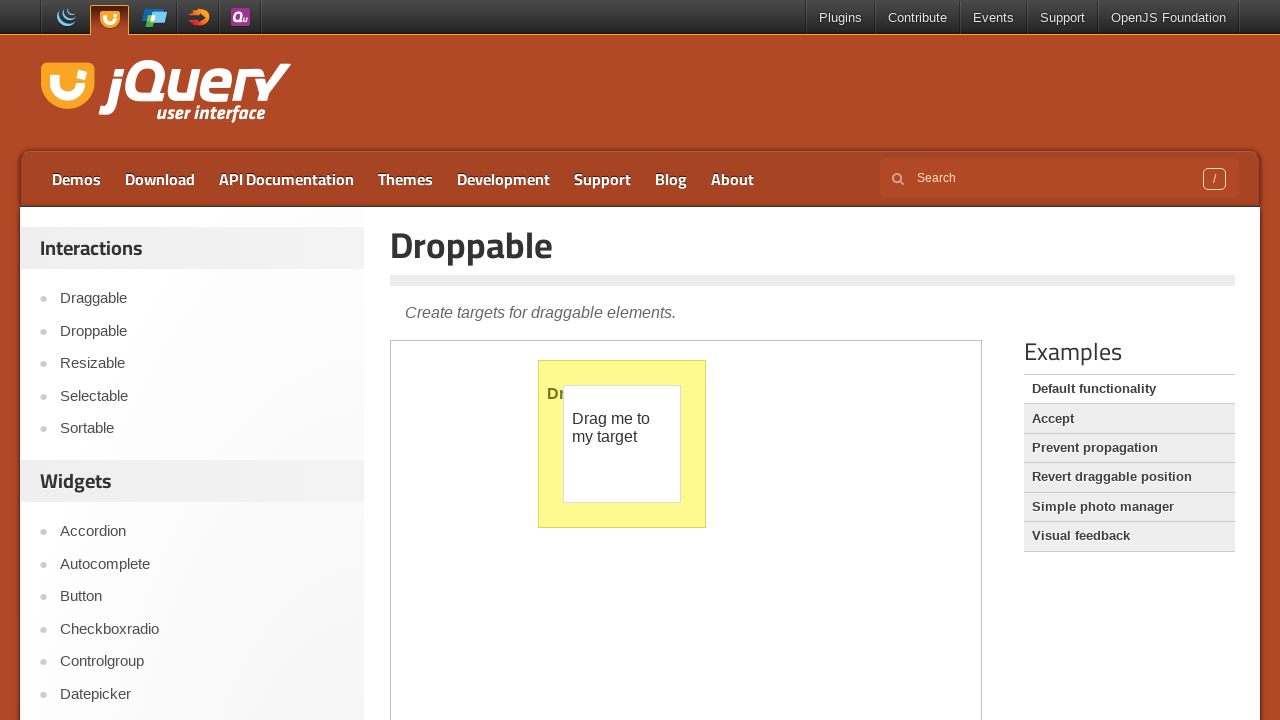

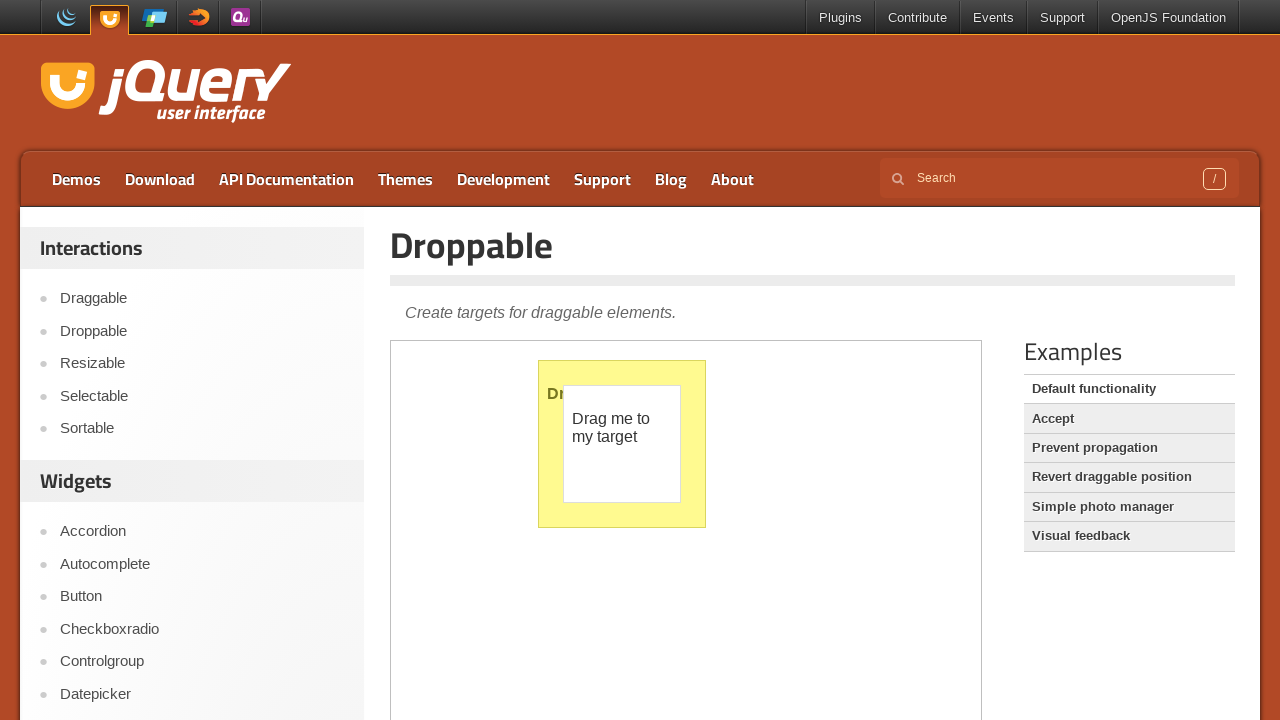